Navigates to Flipkart homepage and waits for the page to fully load. The original script's purpose was to capture a full-page screenshot.

Starting URL: https://www.flipkart.com/

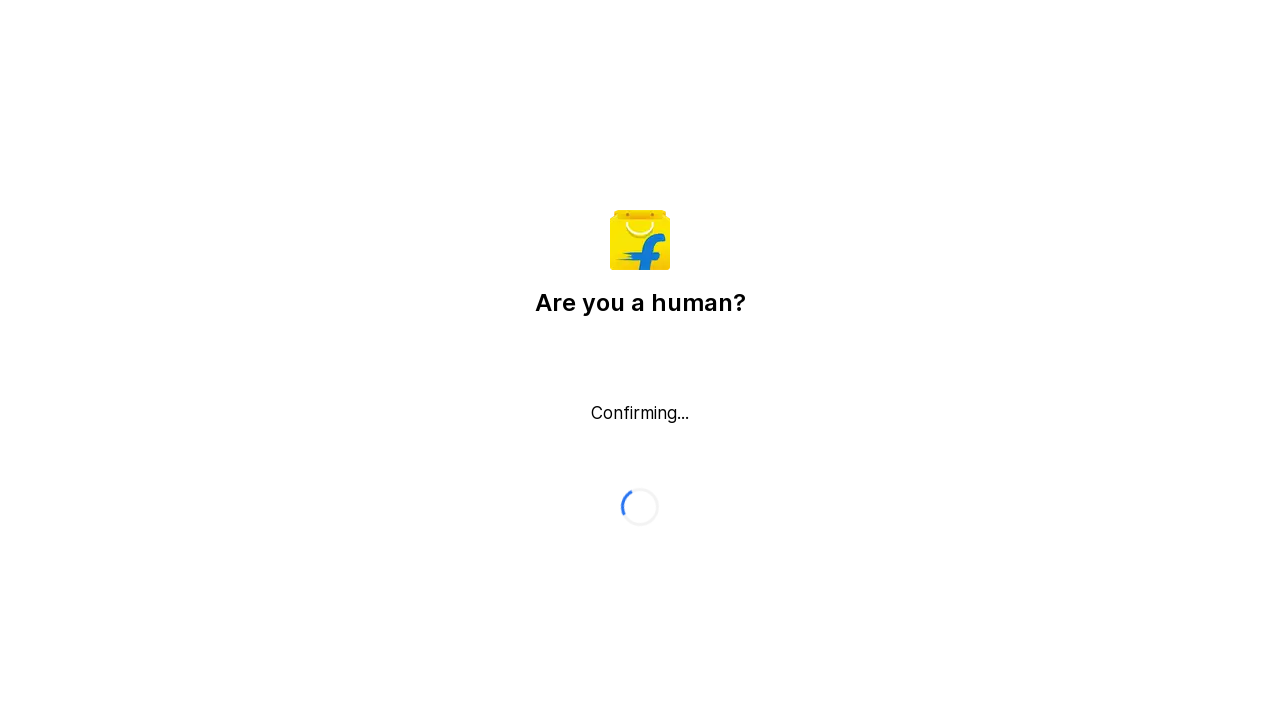

Waited for page network to become idle
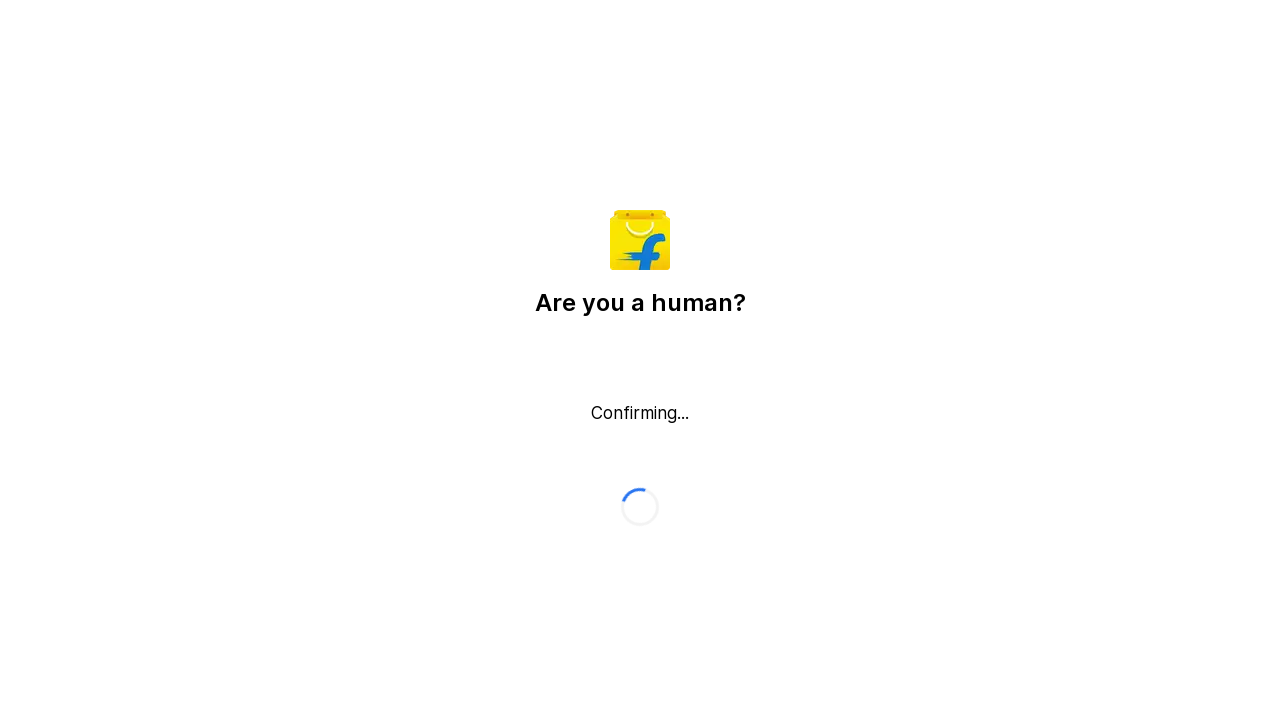

Body element is visible and ready
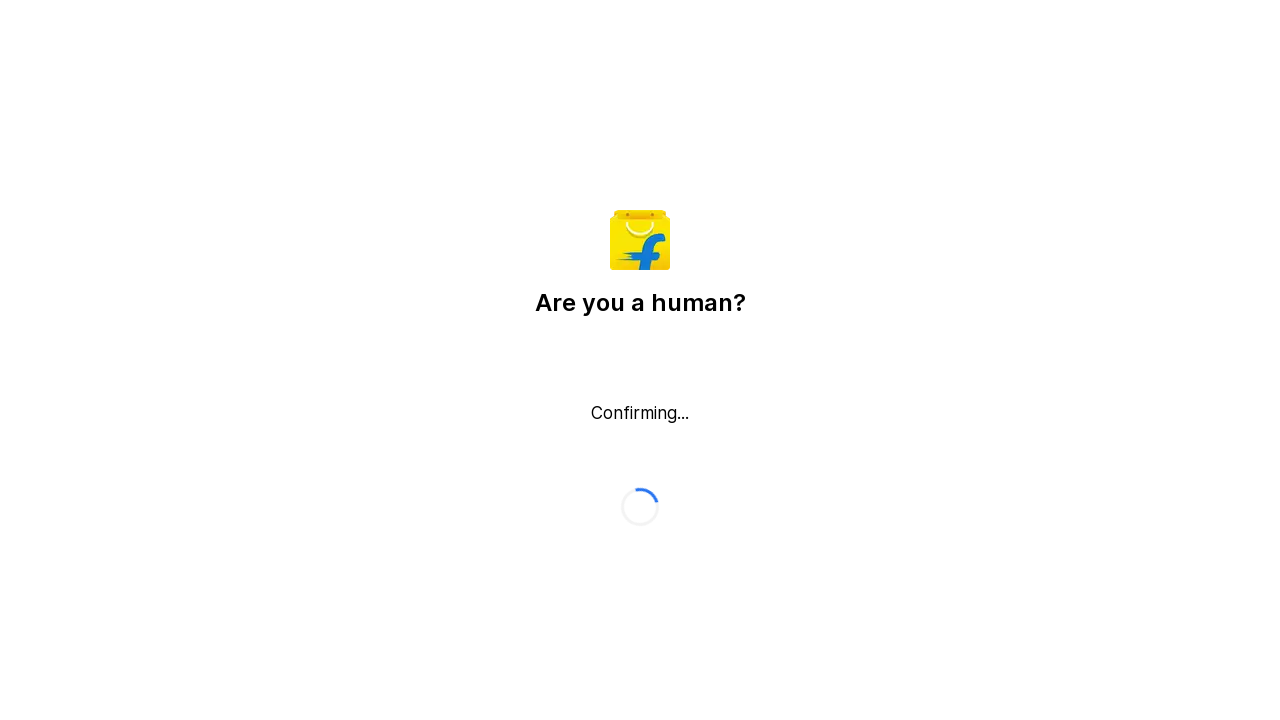

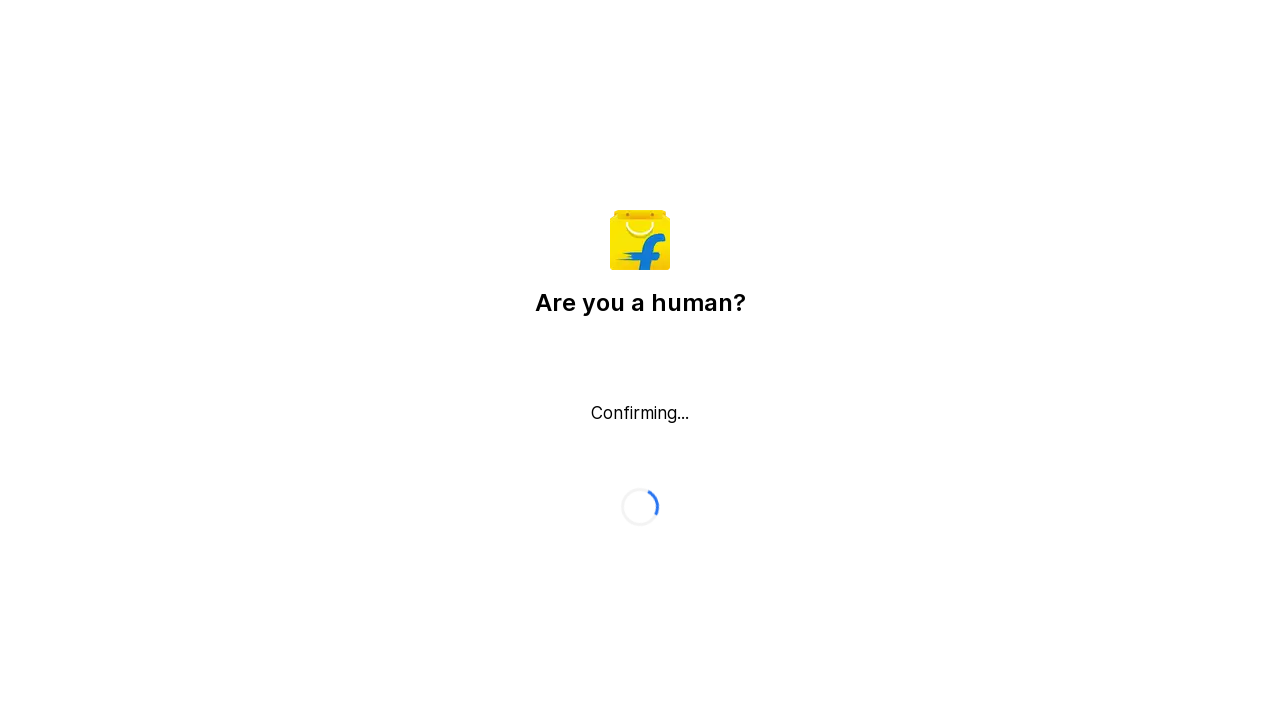